Tests the car search functionality by filling in a city and date range using direct text input (without calendar picker), then submitting the form.

Starting URL: https://ilcarro.web.app/search

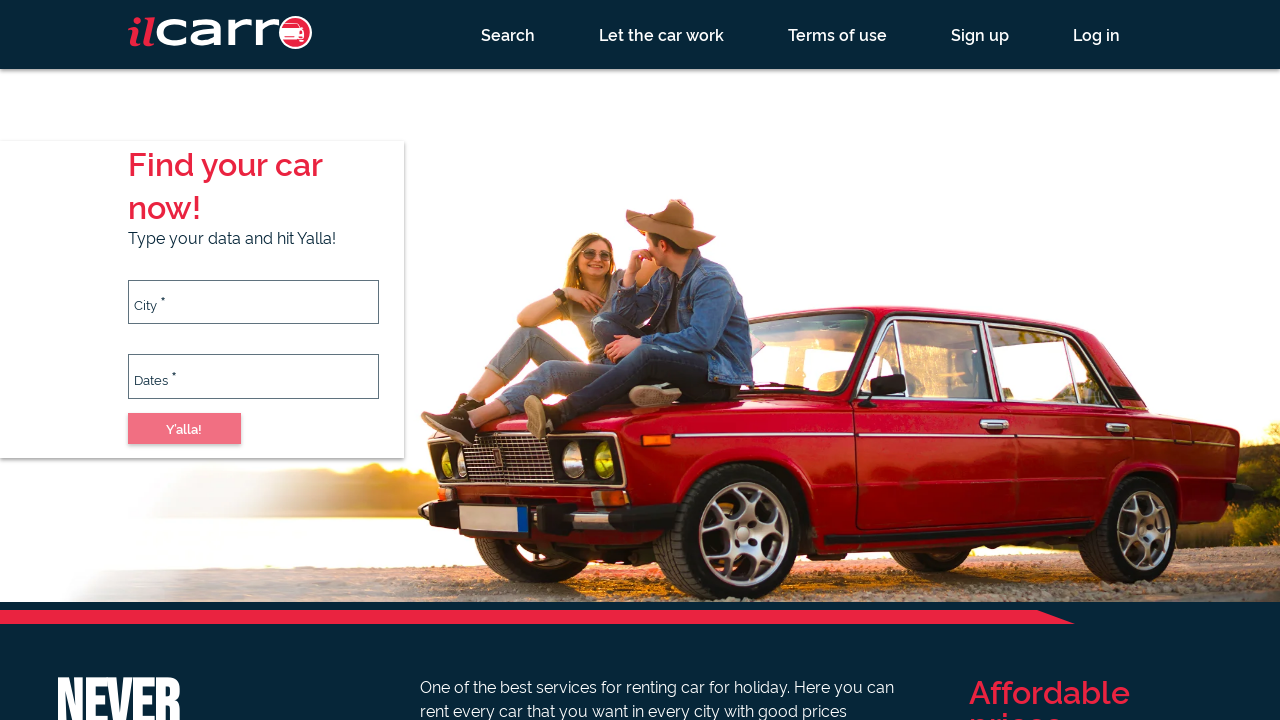

Clicked on city input field at (253, 302) on #city
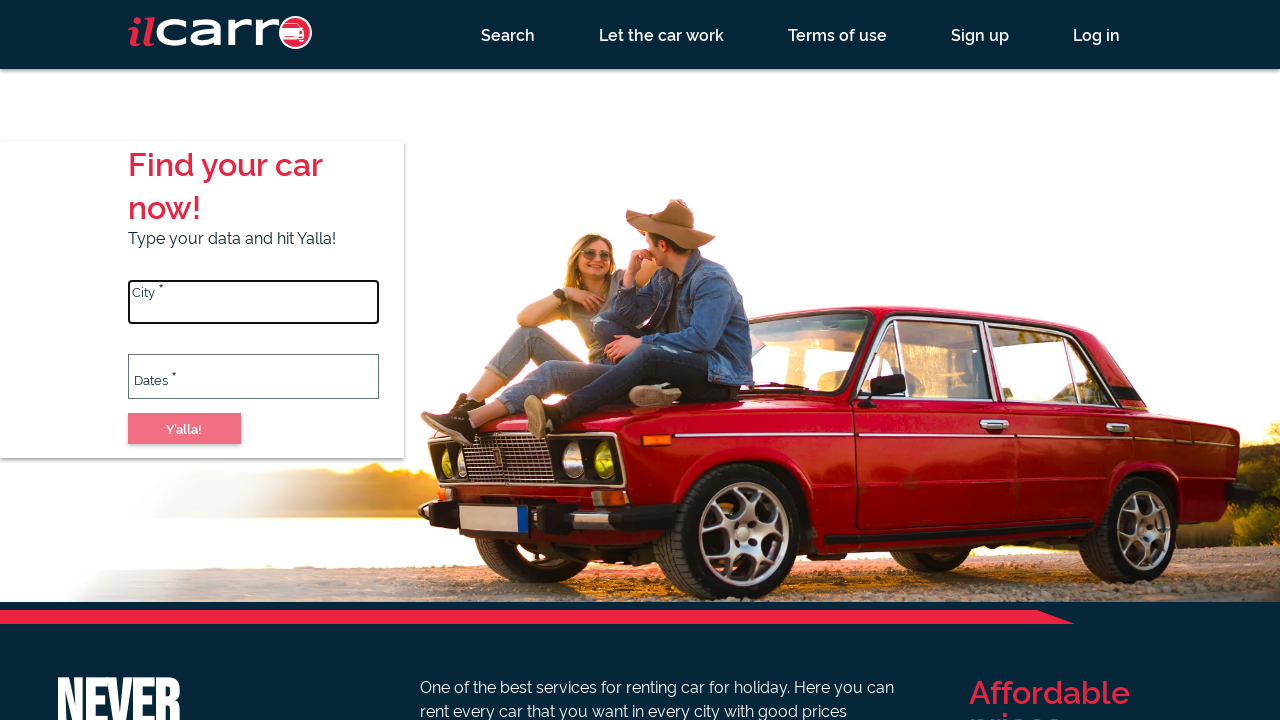

Filled city input with 'Tel Aviv' on #city
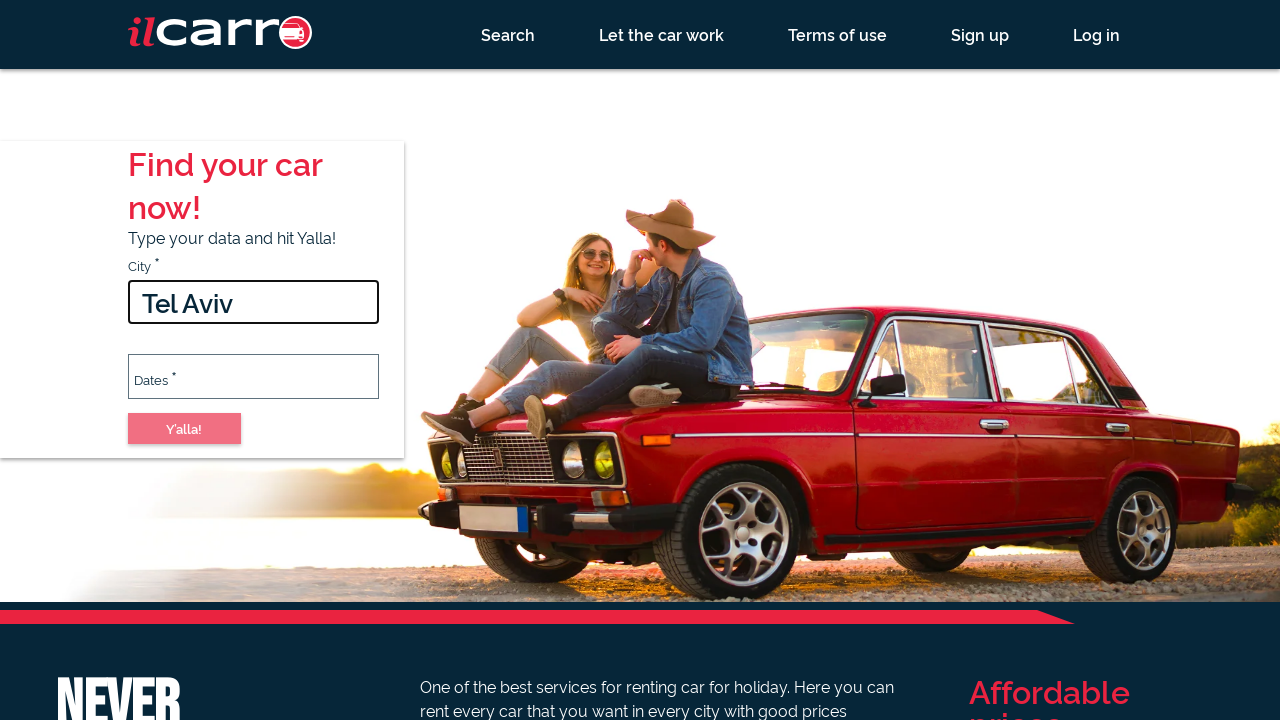

Waited 2 seconds for autocomplete to appear
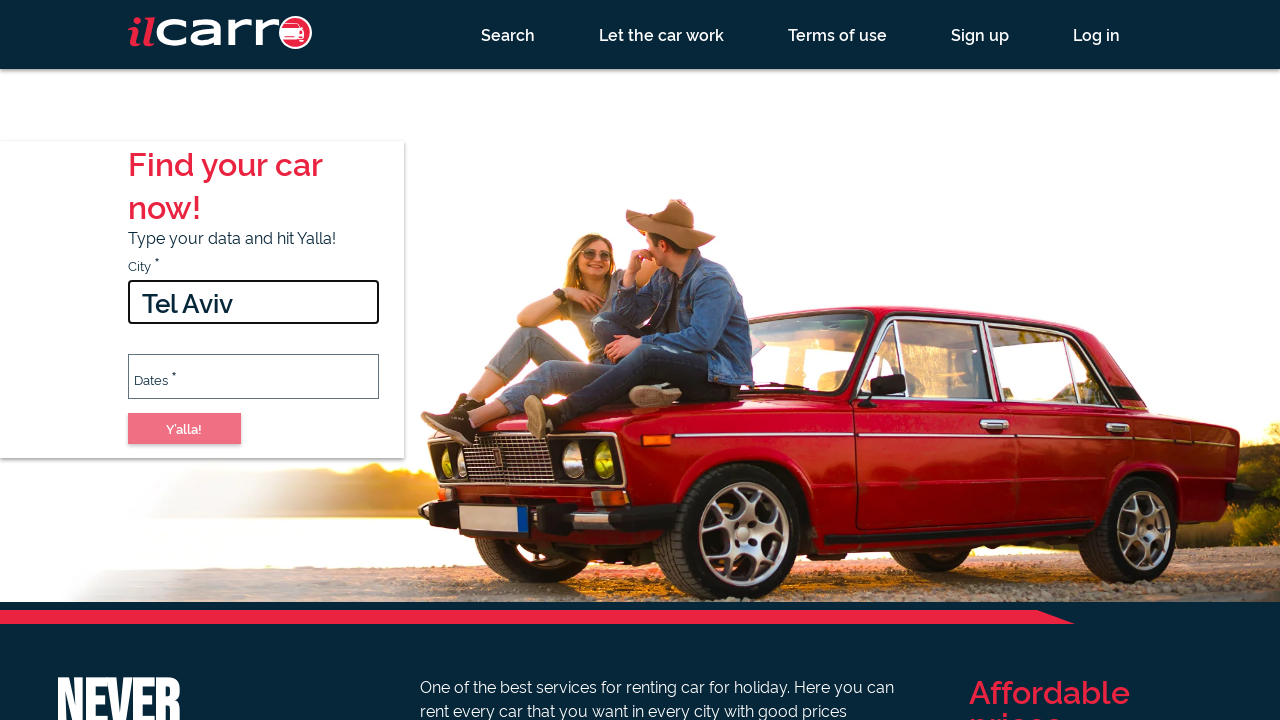

Clicked on autocomplete suggestion for 'Tel Aviv' at (253, 351)
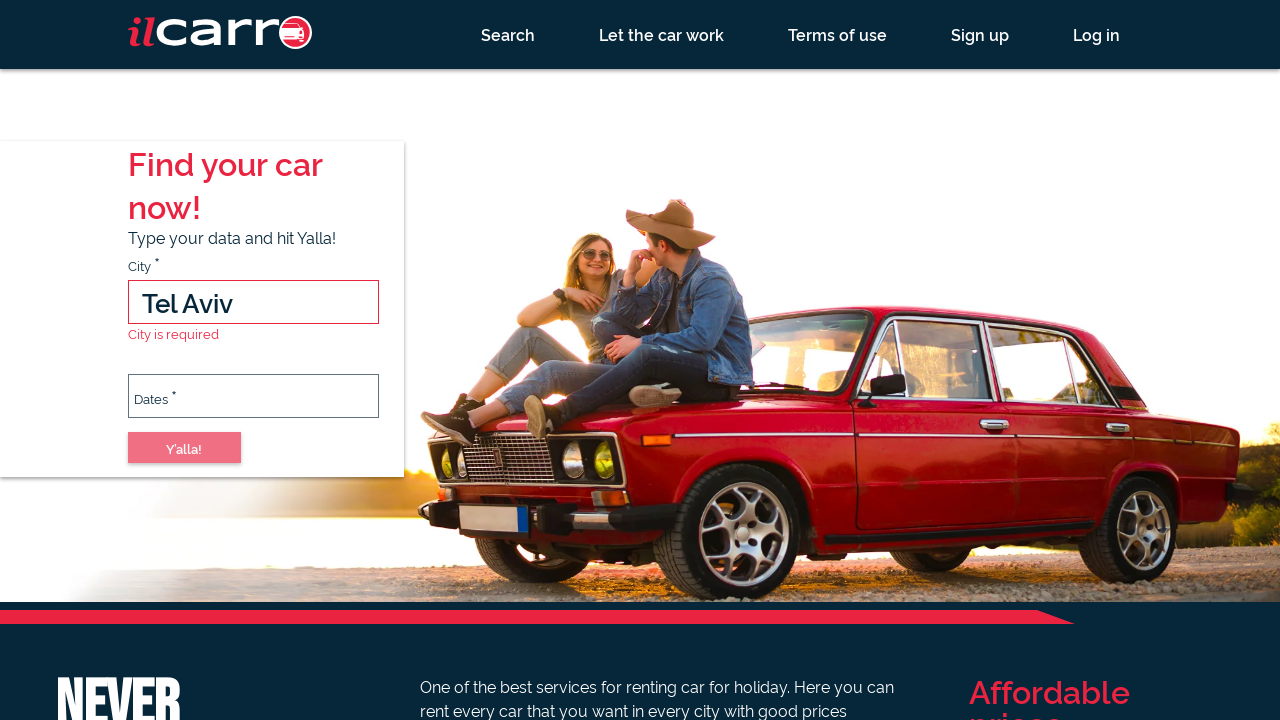

Clicked on dates input field at (253, 396) on #dates
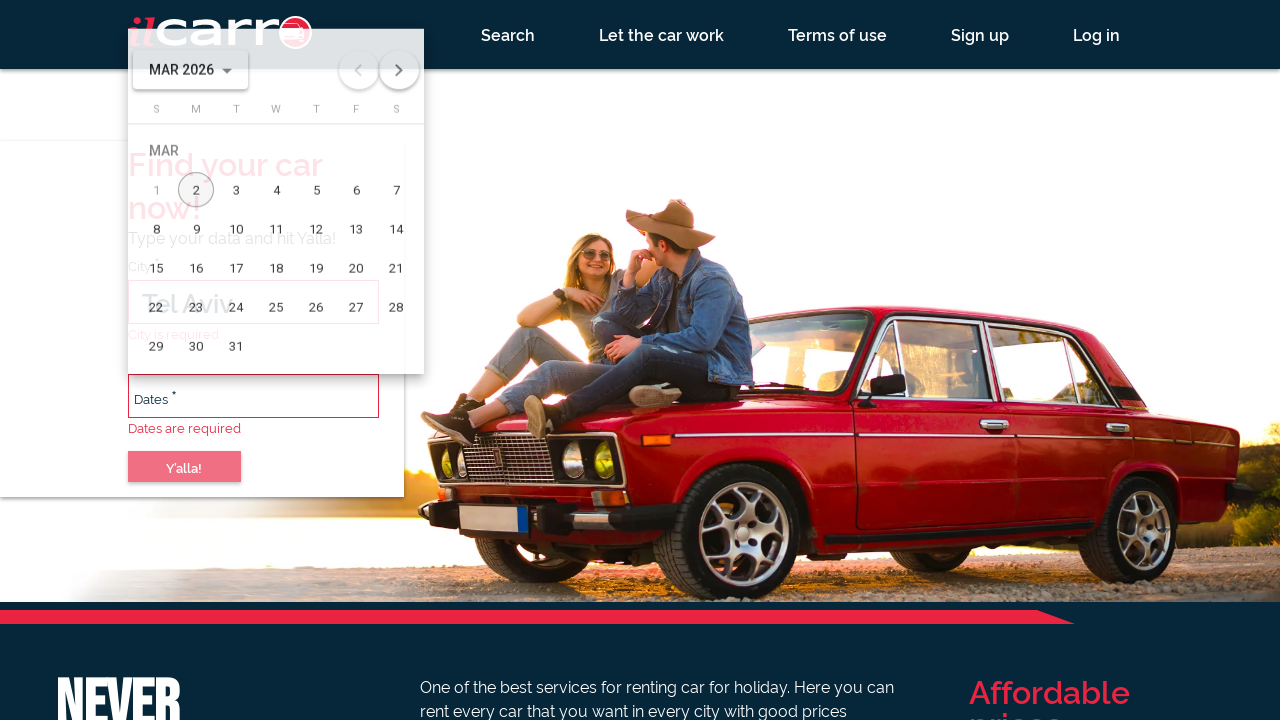

Filled dates input with '01/15/2025 - 01/20/2025' on #dates
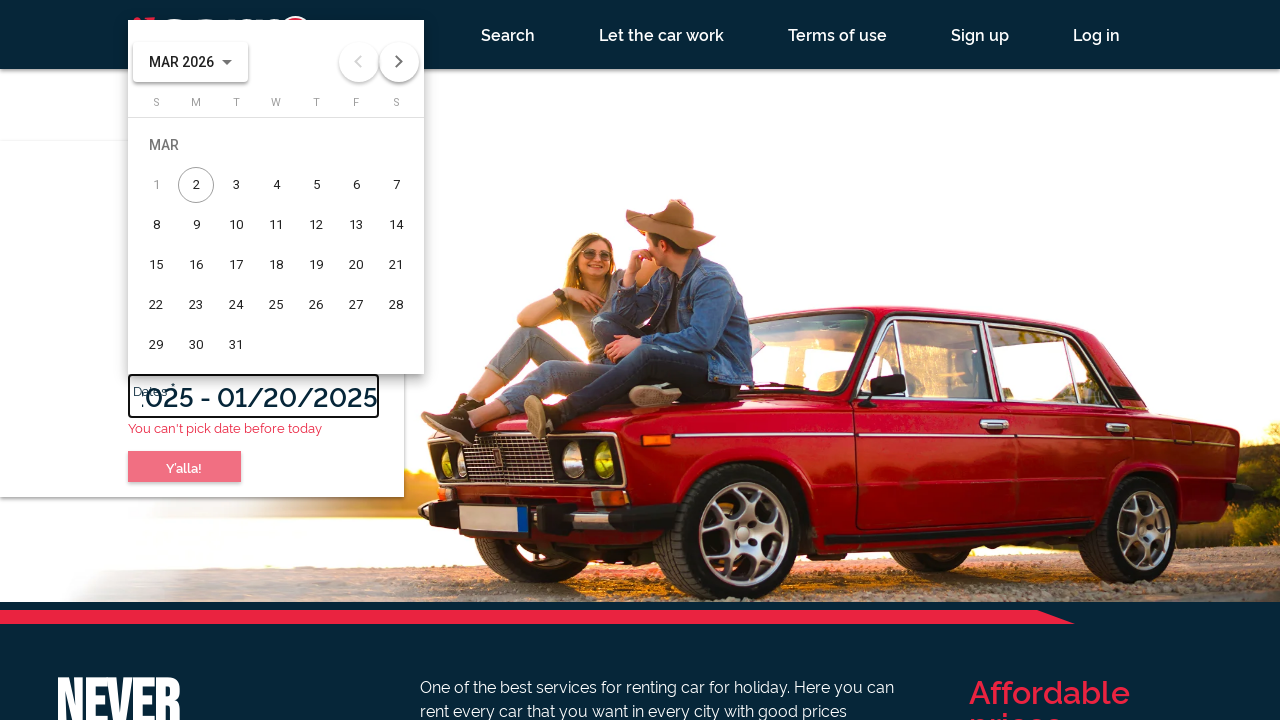

Pressed Enter to submit the date range on #dates
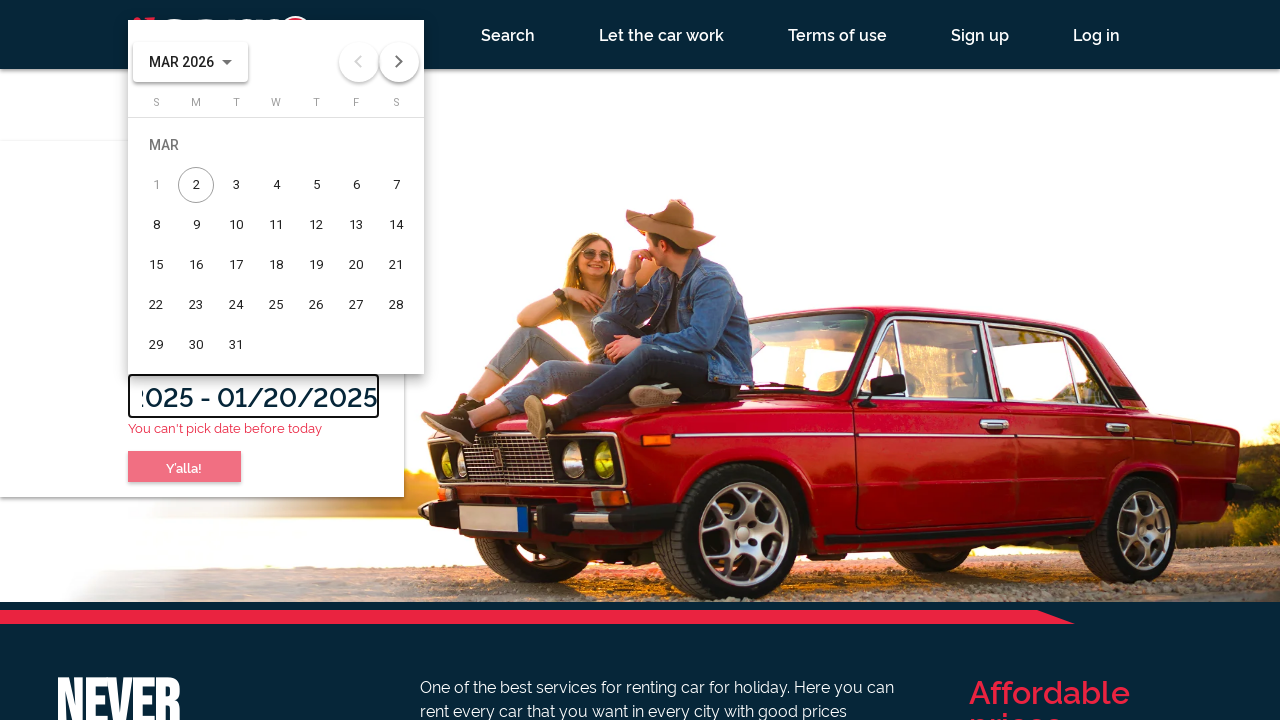

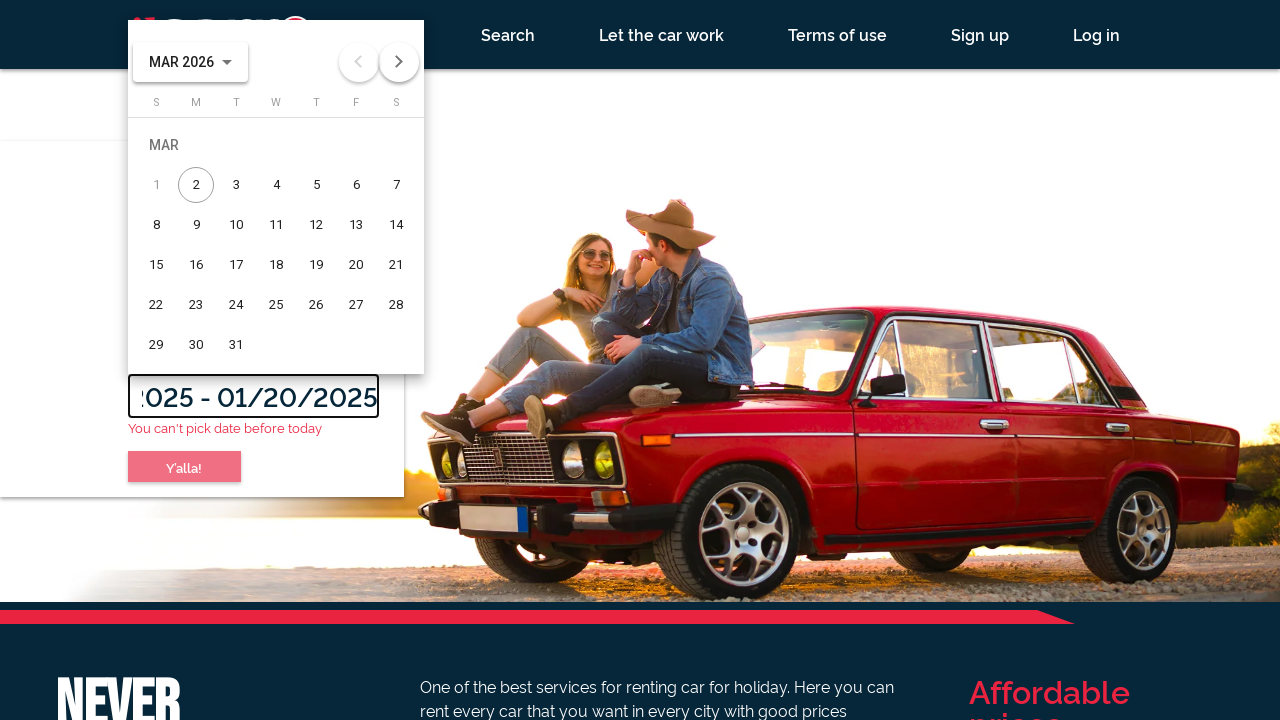